Navigates to Python.org homepage and verifies that upcoming events are displayed in the event widget

Starting URL: https://www.python.org/

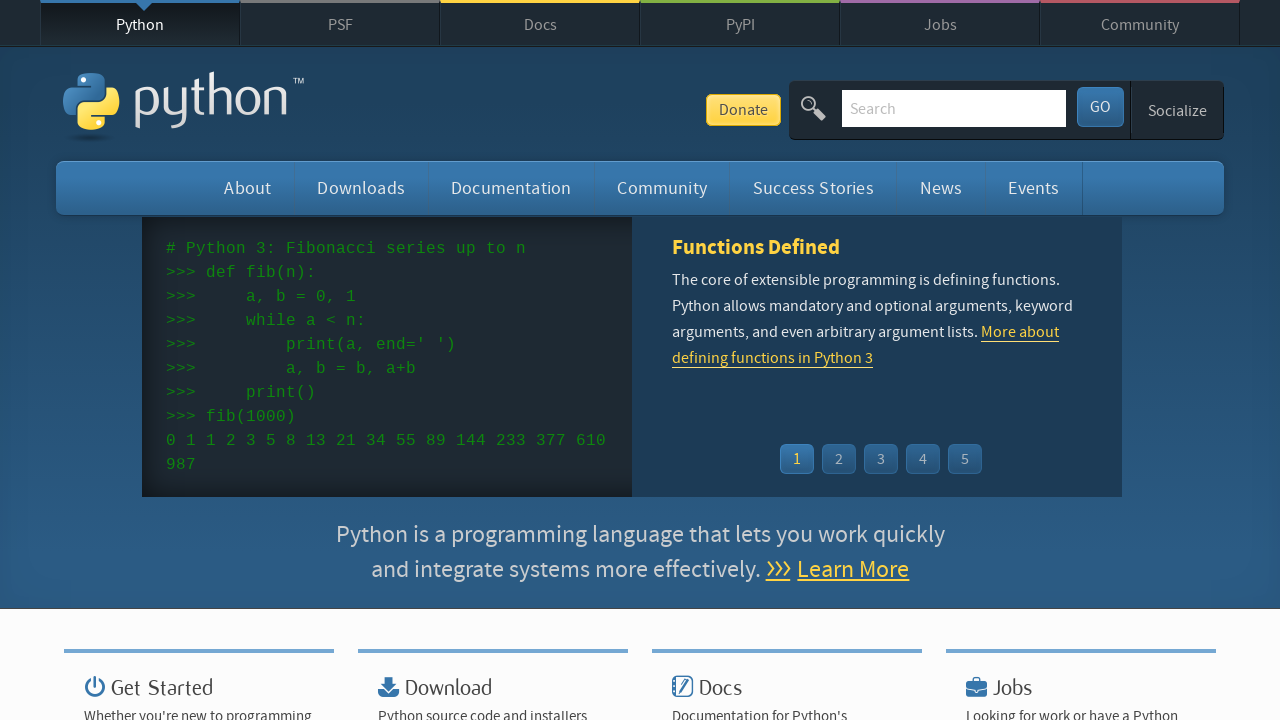

Navigated to Python.org homepage
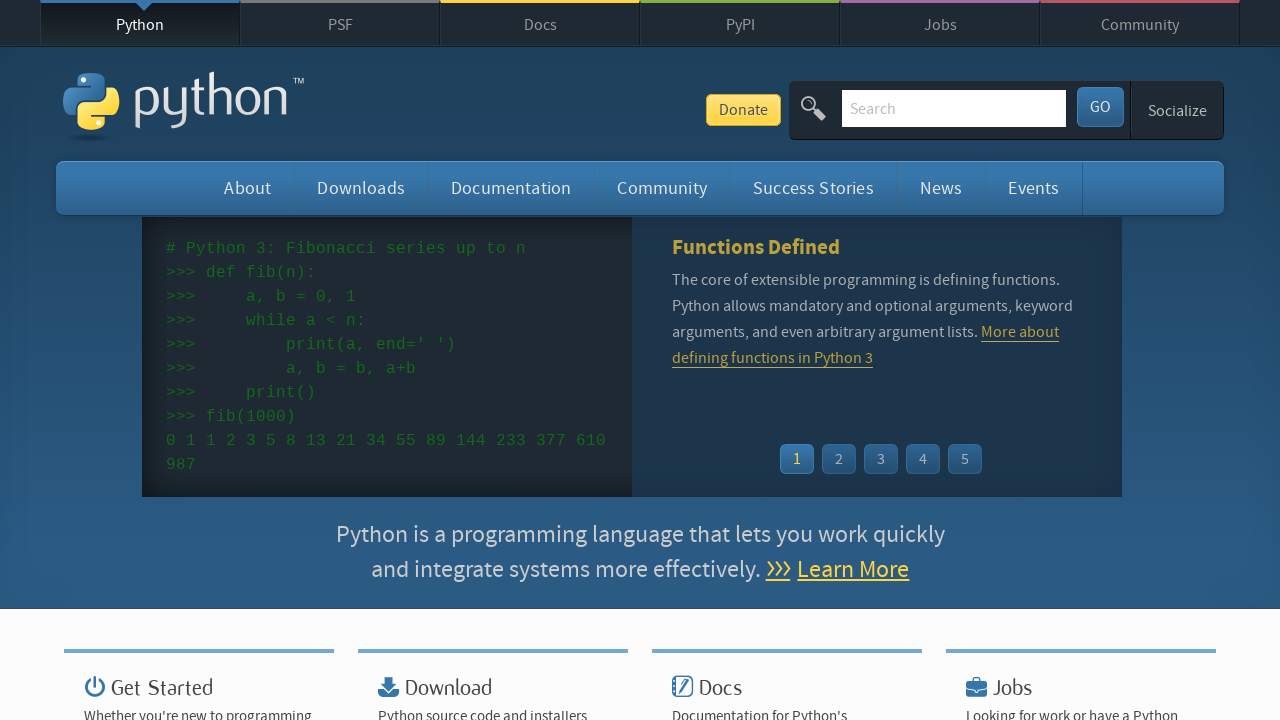

Event widget loaded
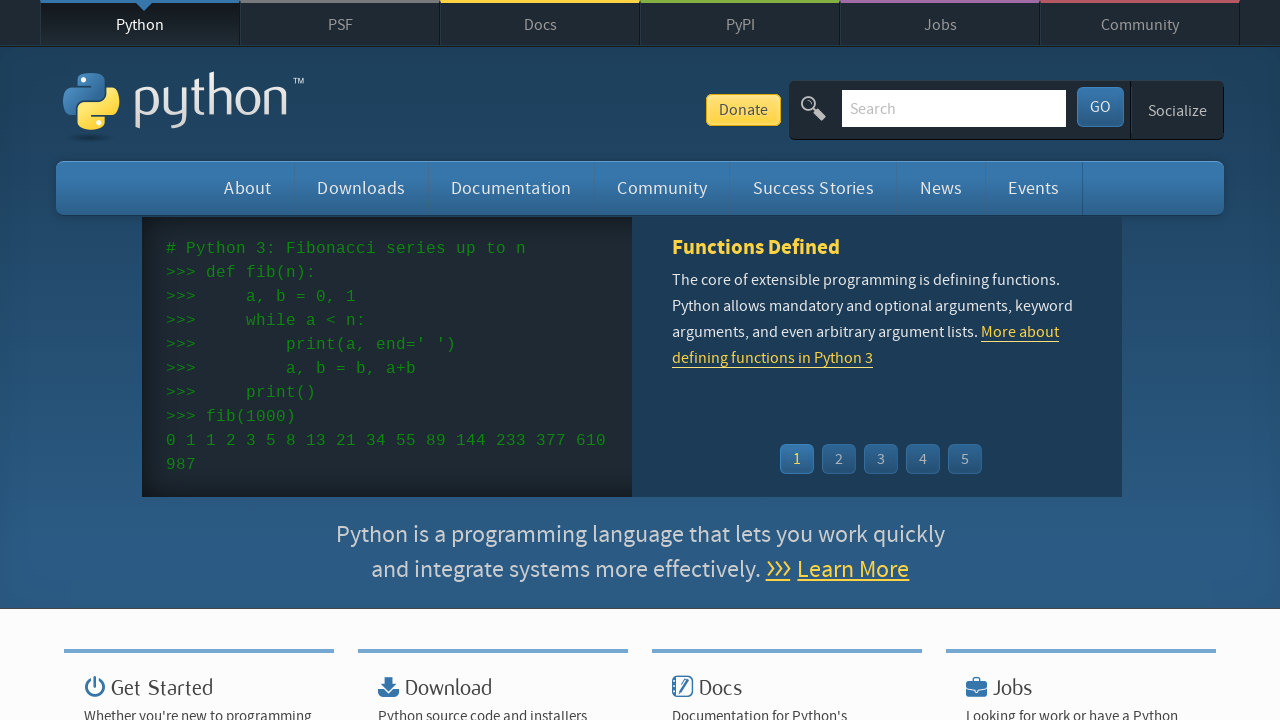

Event dates are displayed in the event widget
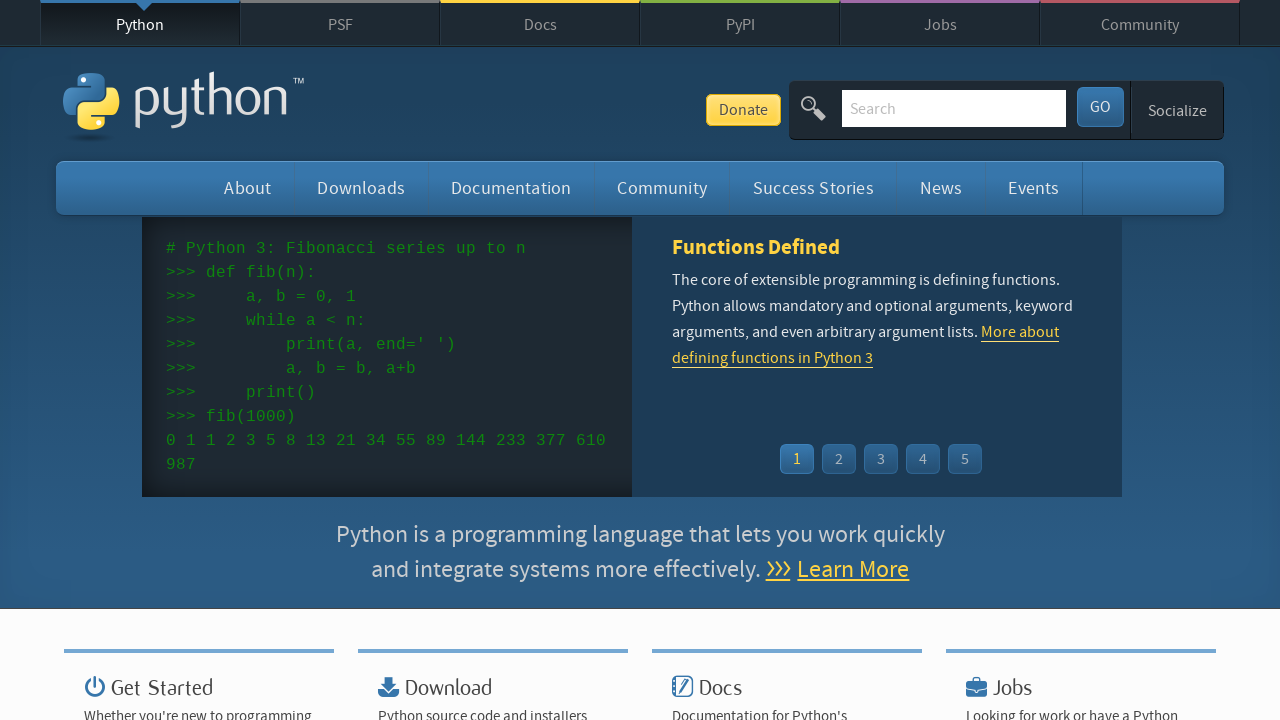

Event links are displayed in the event widget
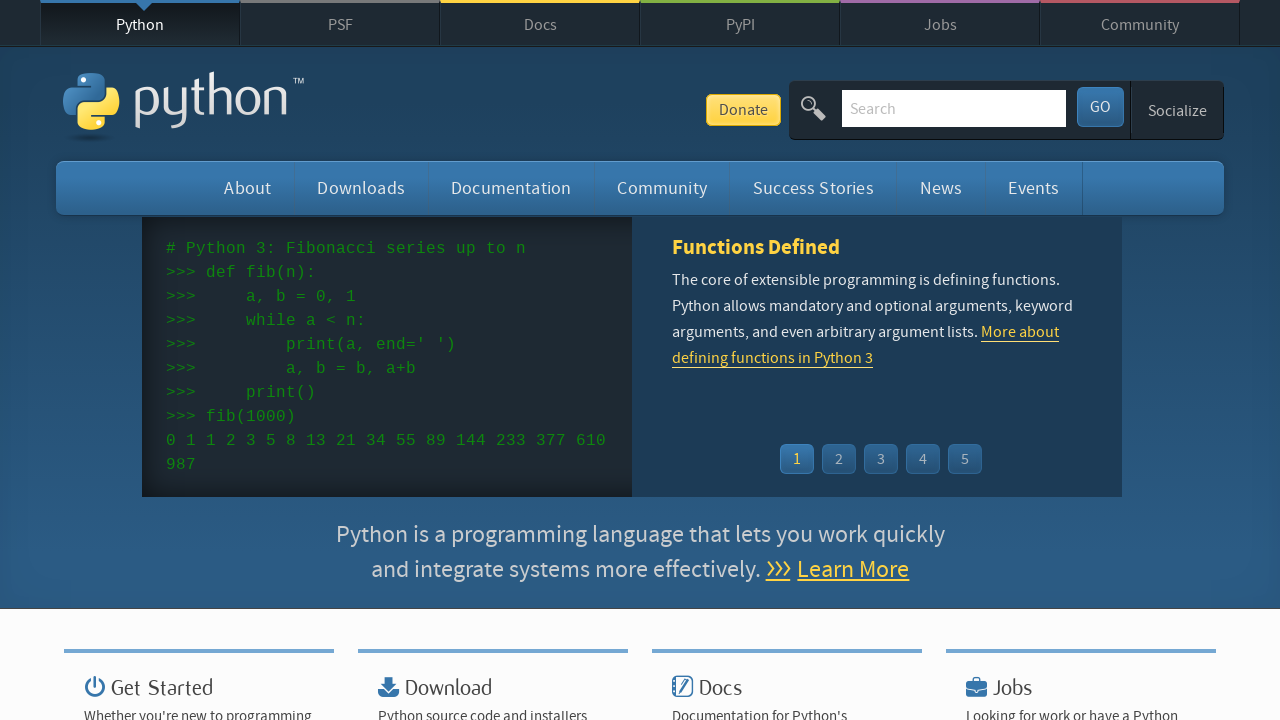

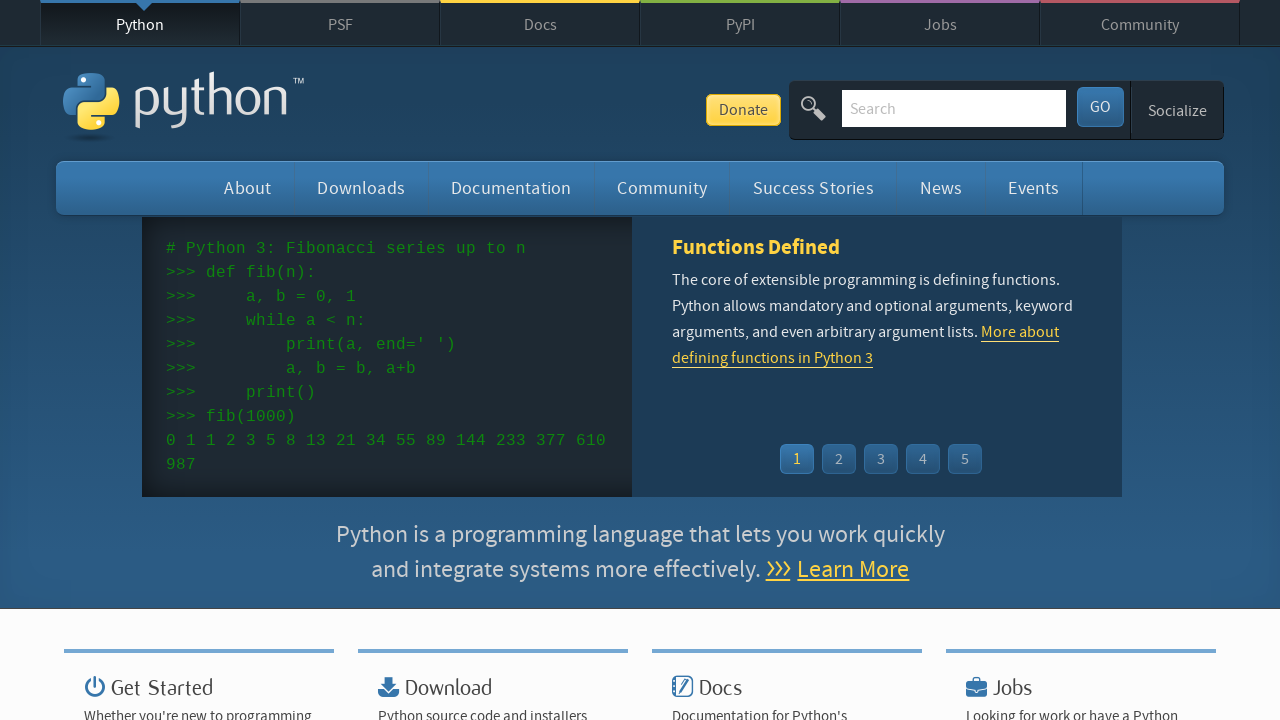